Demonstrates CSS selector usage by navigating to a contact form page and filling in a text field using various CSS selector strategies

Starting URL: http://www.mycontactform.com

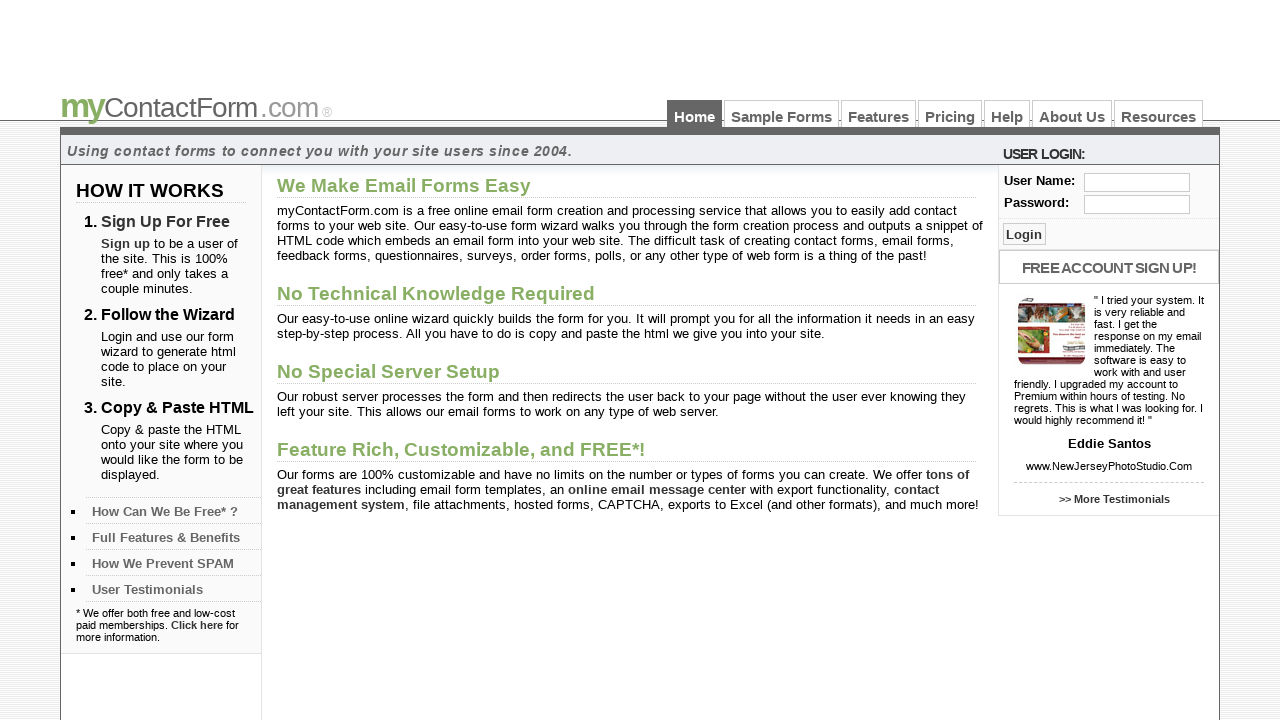

Filled user field with 'hi' using CSS ID selector on #user
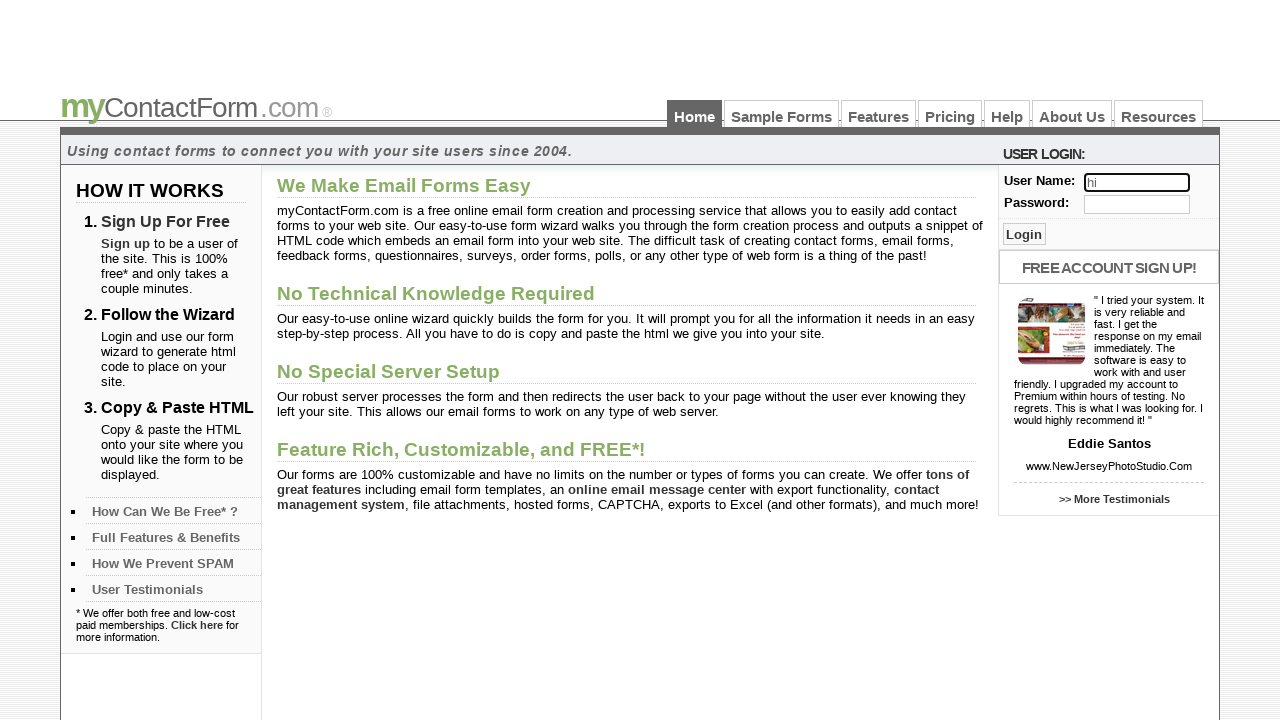

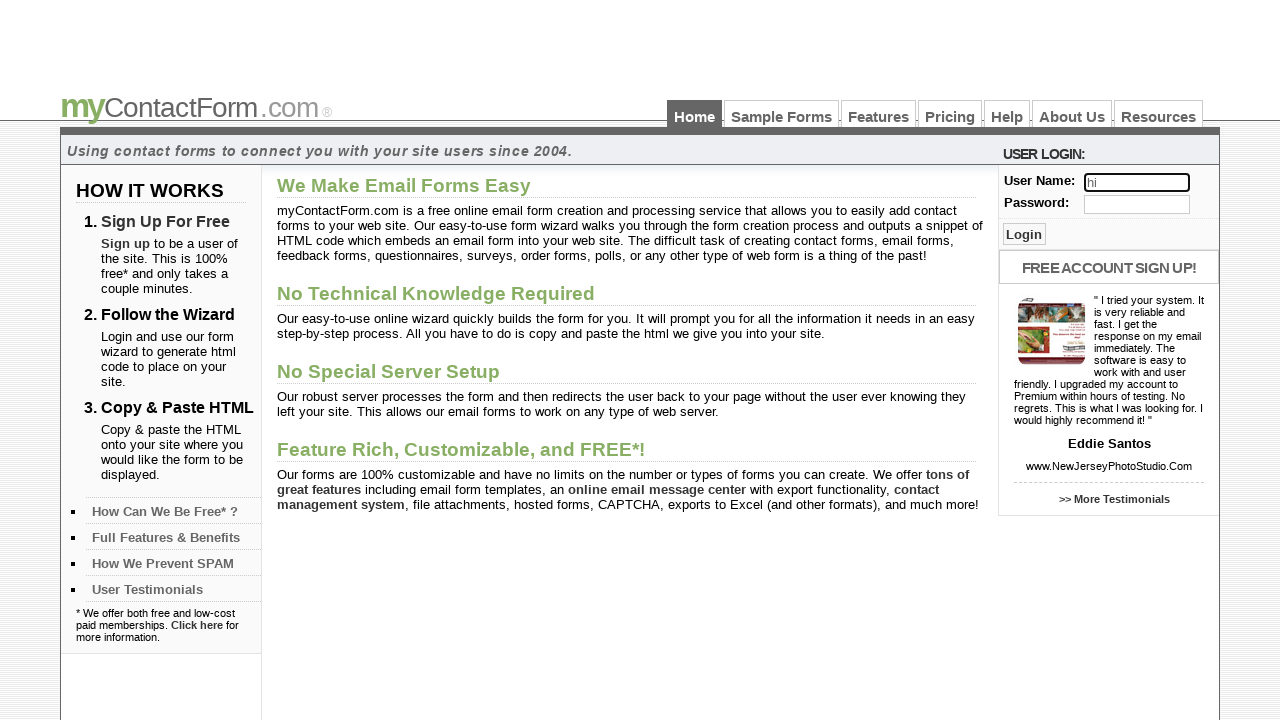